Tests car form submission by filling all fields and clicking submit

Starting URL: https://carros-crud.vercel.app/

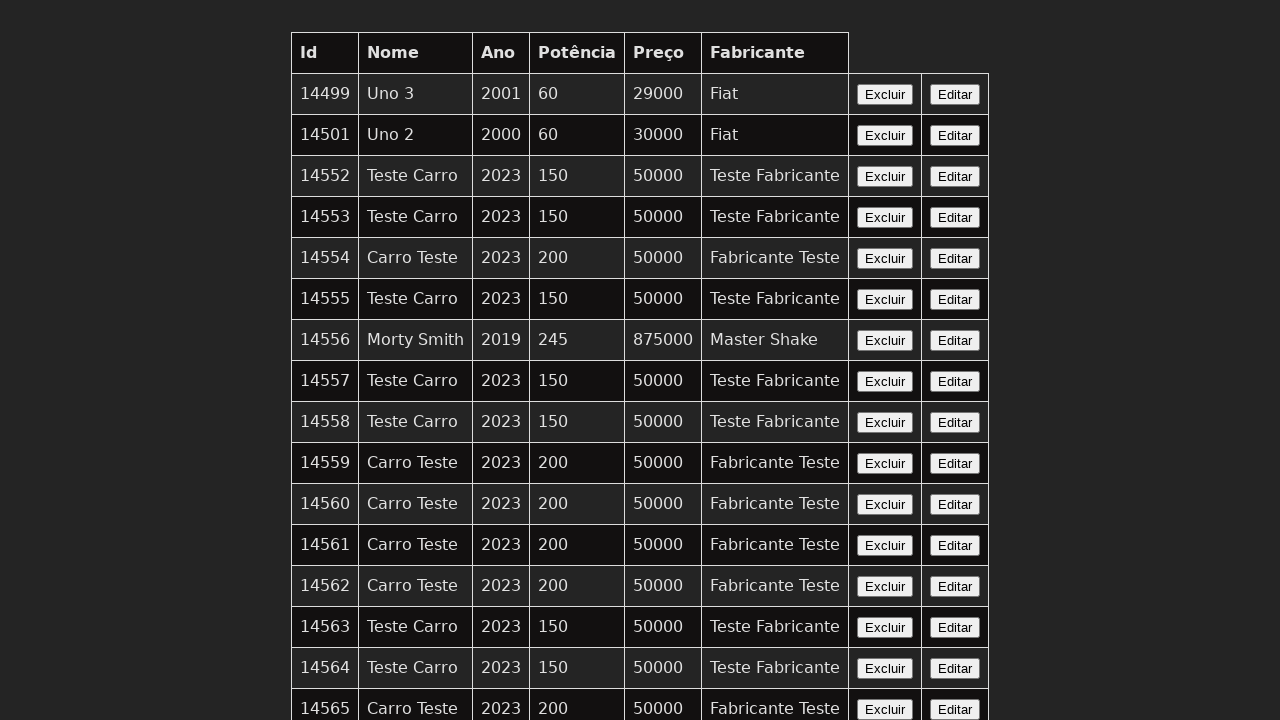

Car form loaded and name input field is visible
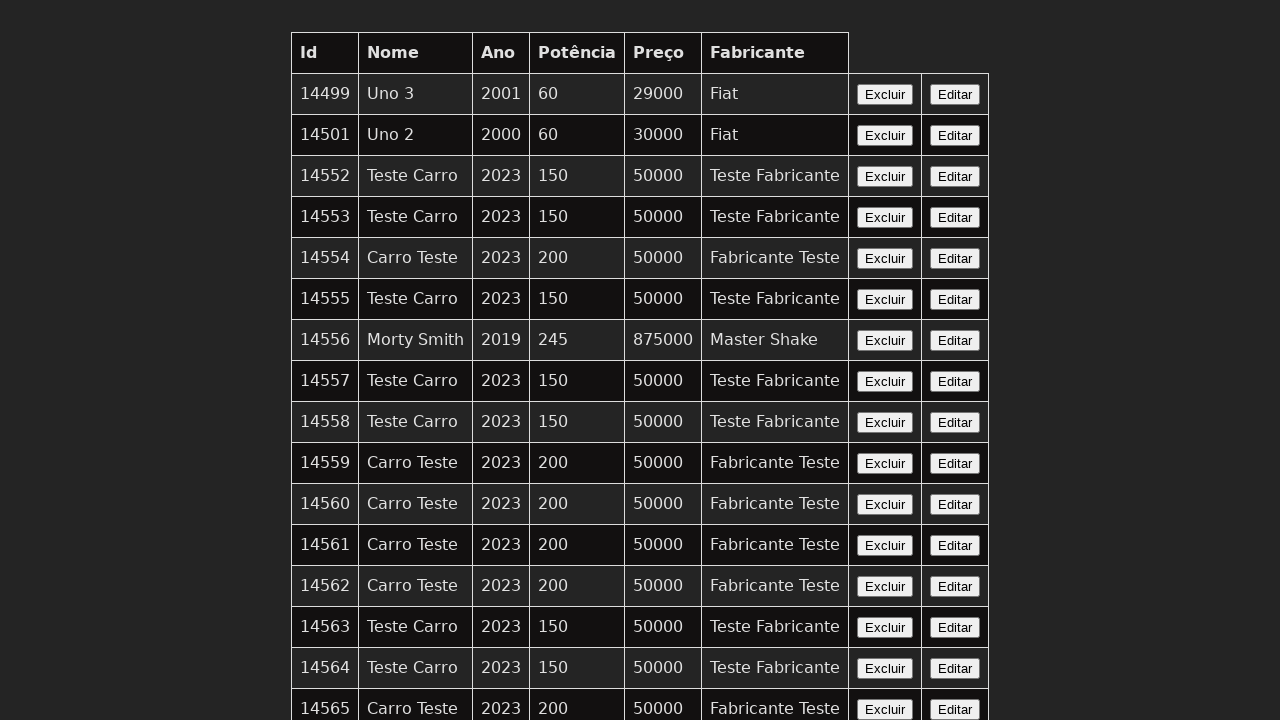

Filled car name field with 'Teste Carro' on input[name='nome']
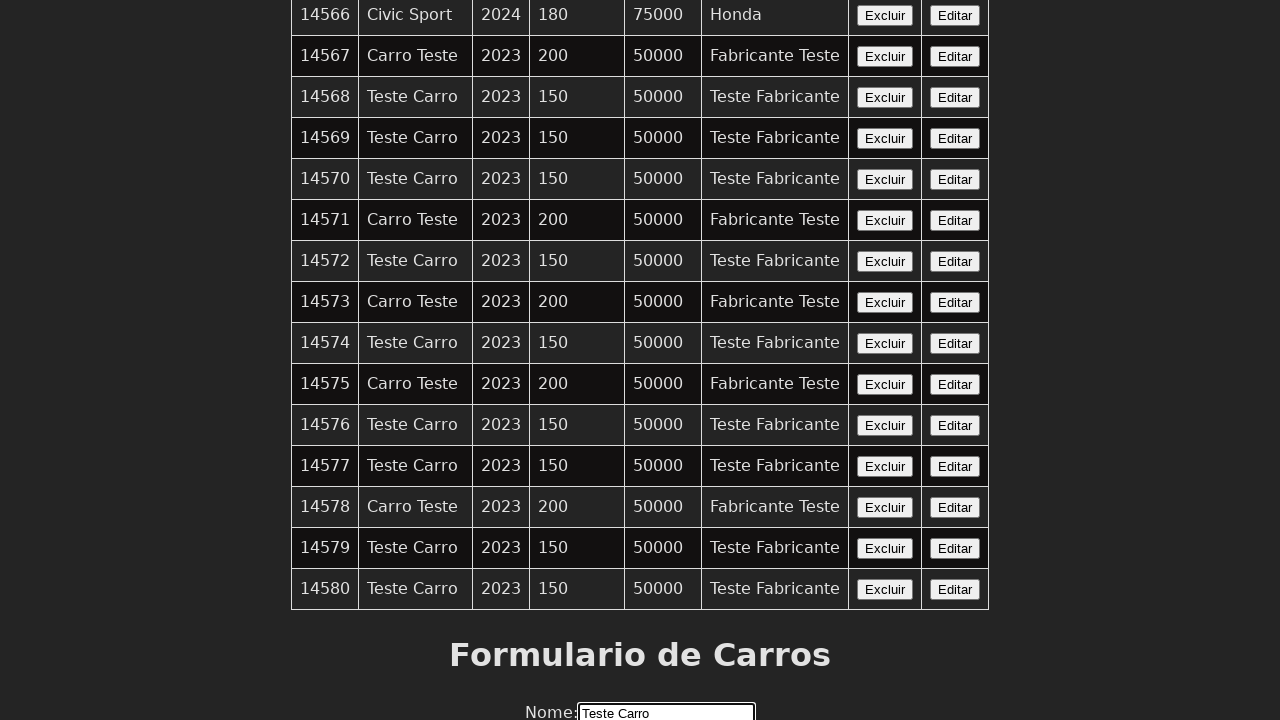

Filled year field with '2023' on input[name='ano']
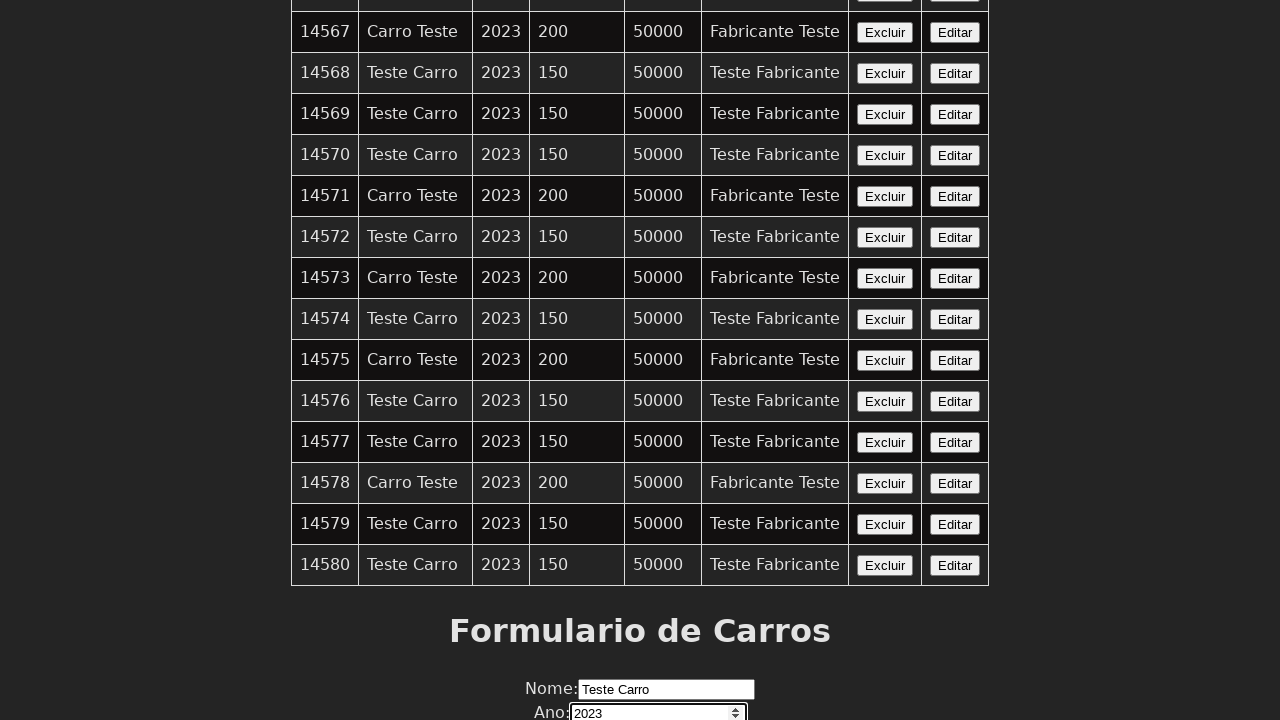

Filled horsepower field with '150' on input[name='potencia']
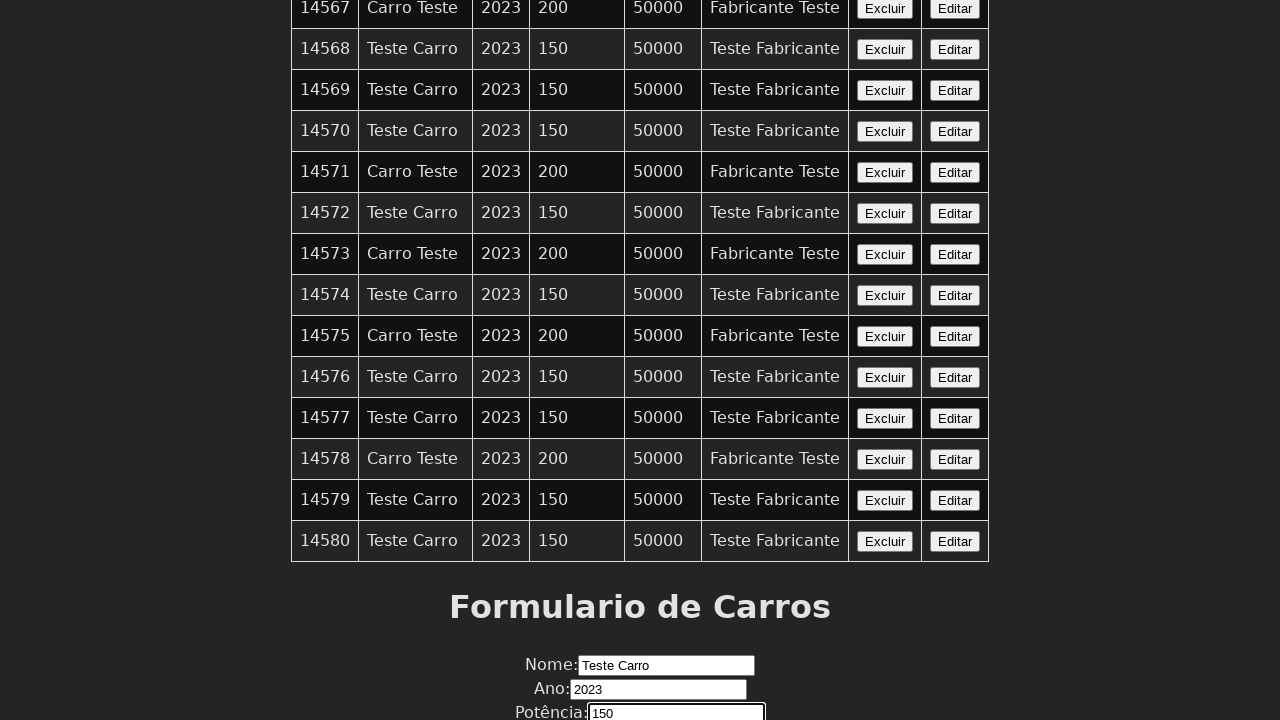

Filled price field with '50000' on input[name='preco']
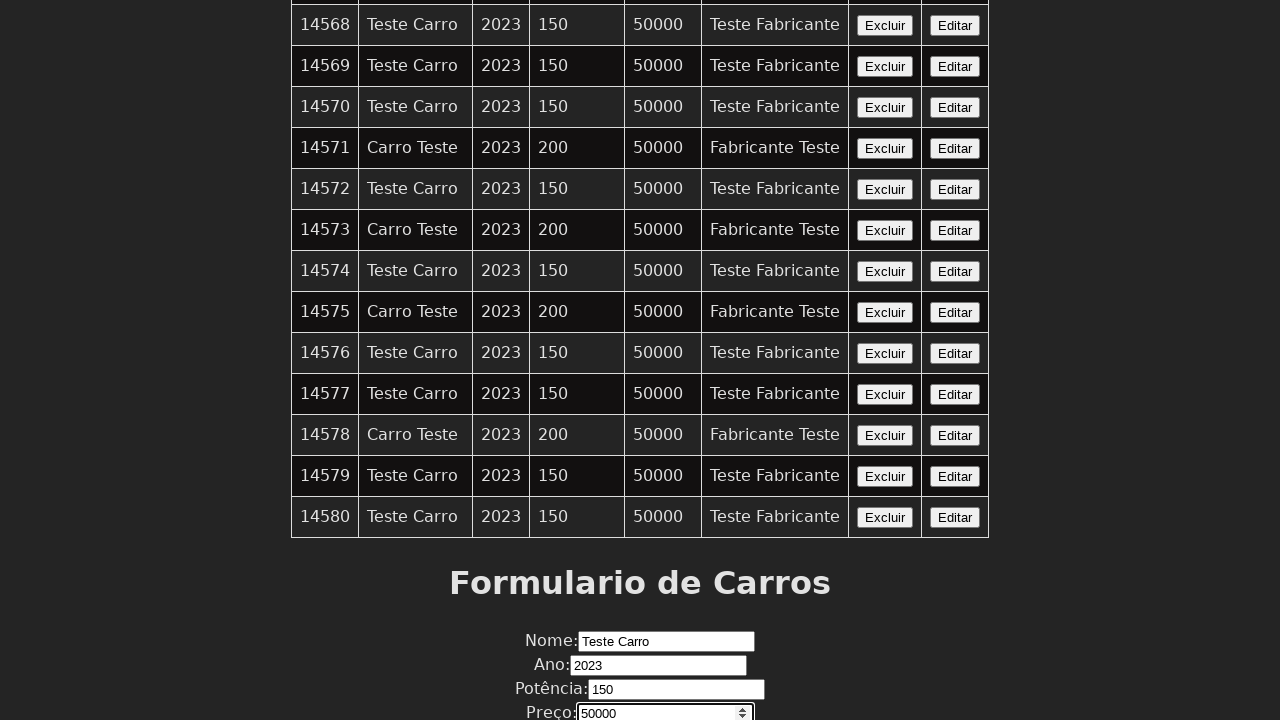

Filled manufacturer field with 'Teste Fabricante' on input[name='fabricante']
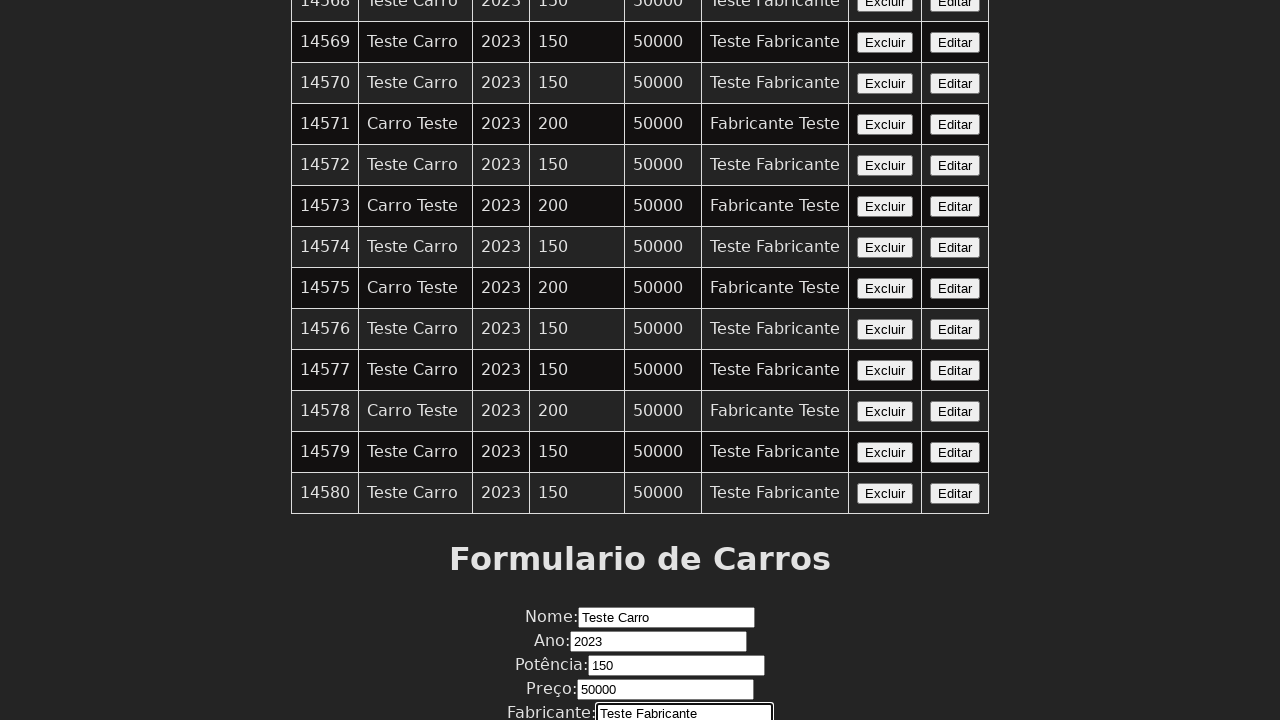

Clicked submit button to submit car form at (640, 676) on button:has-text('Enviar')
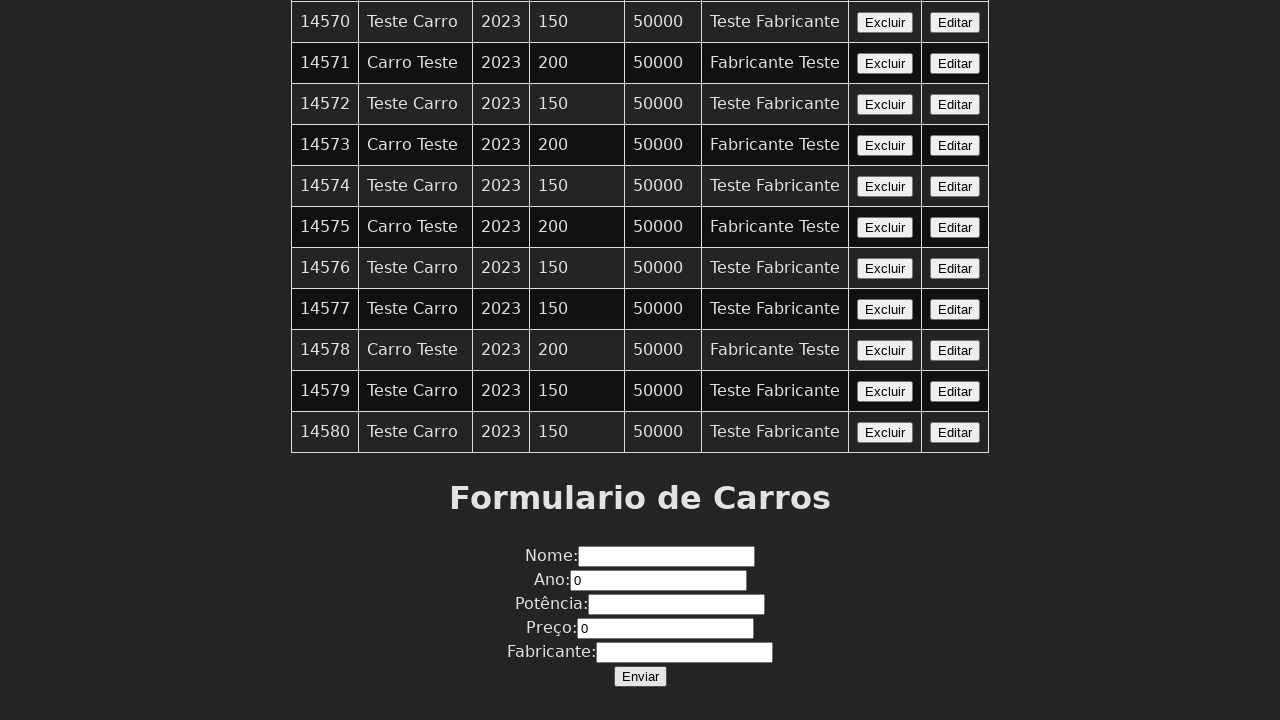

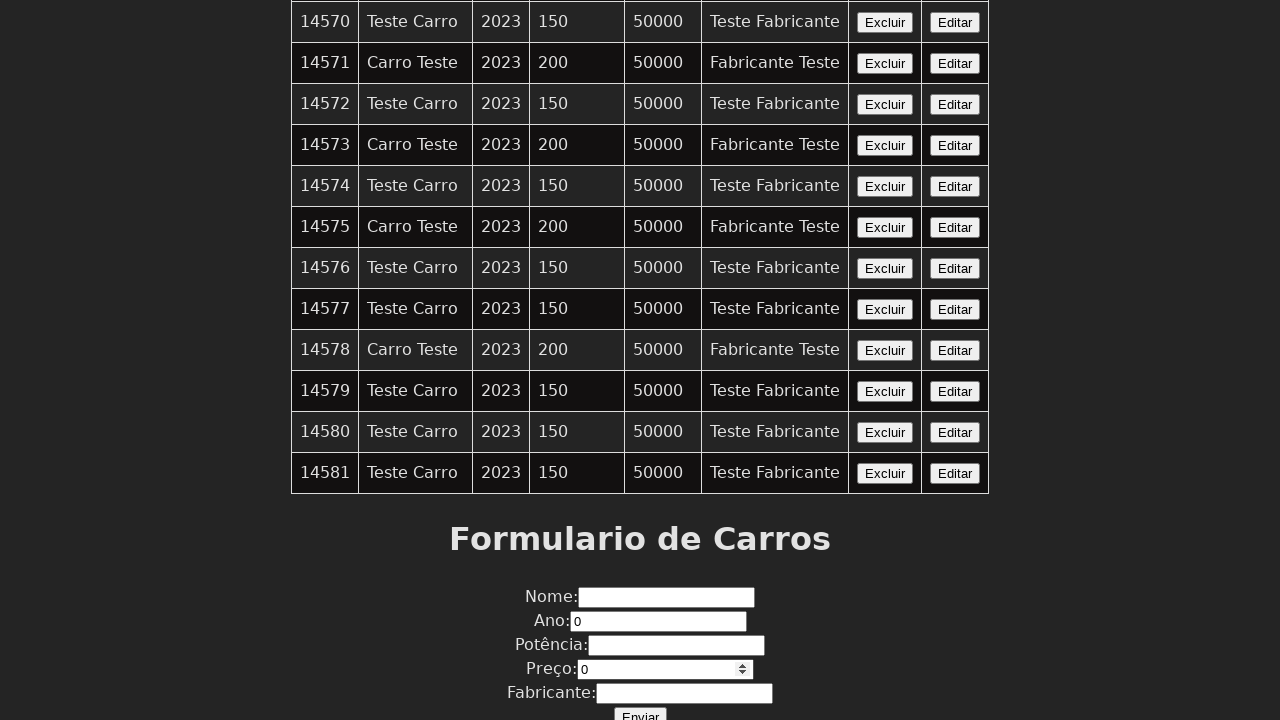